Tests checkbox functionality by checking and unchecking multiple checkboxes in different patterns - last 3 checkboxes, then unchecking them, then checking all checkboxes

Starting URL: https://testautomationpractice.blogspot.com/

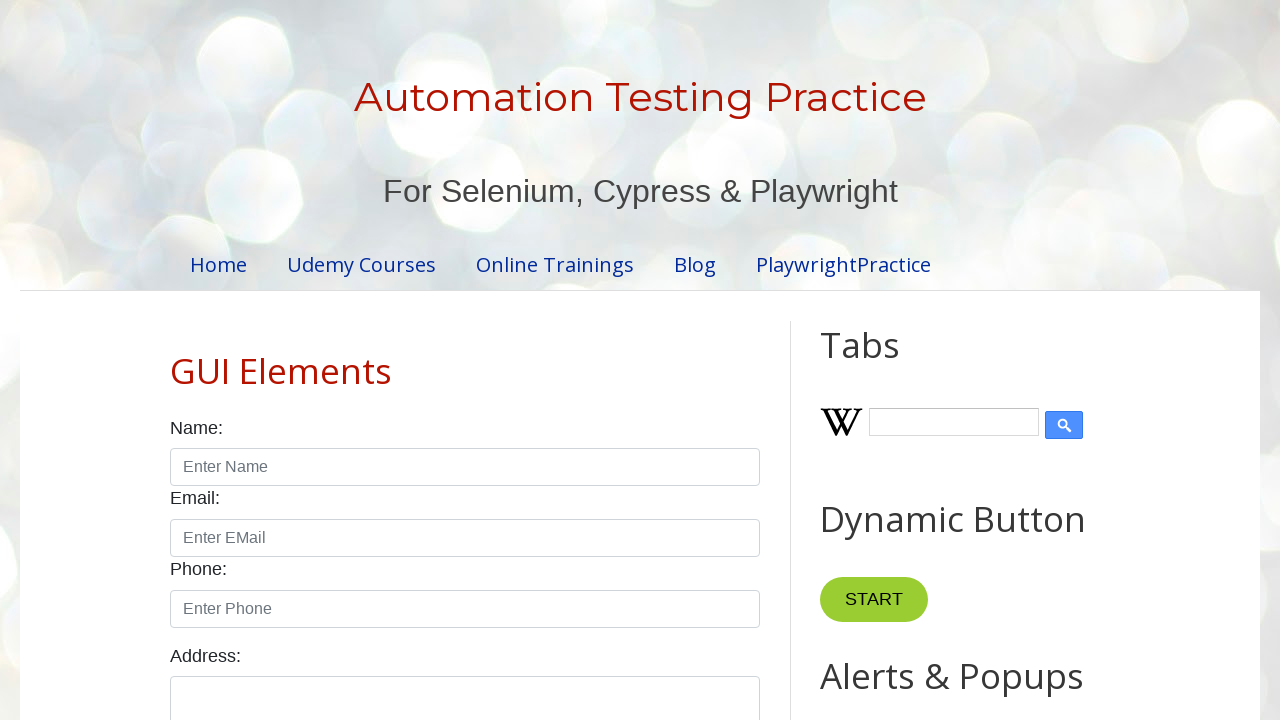

Retrieved all checkboxes from the page
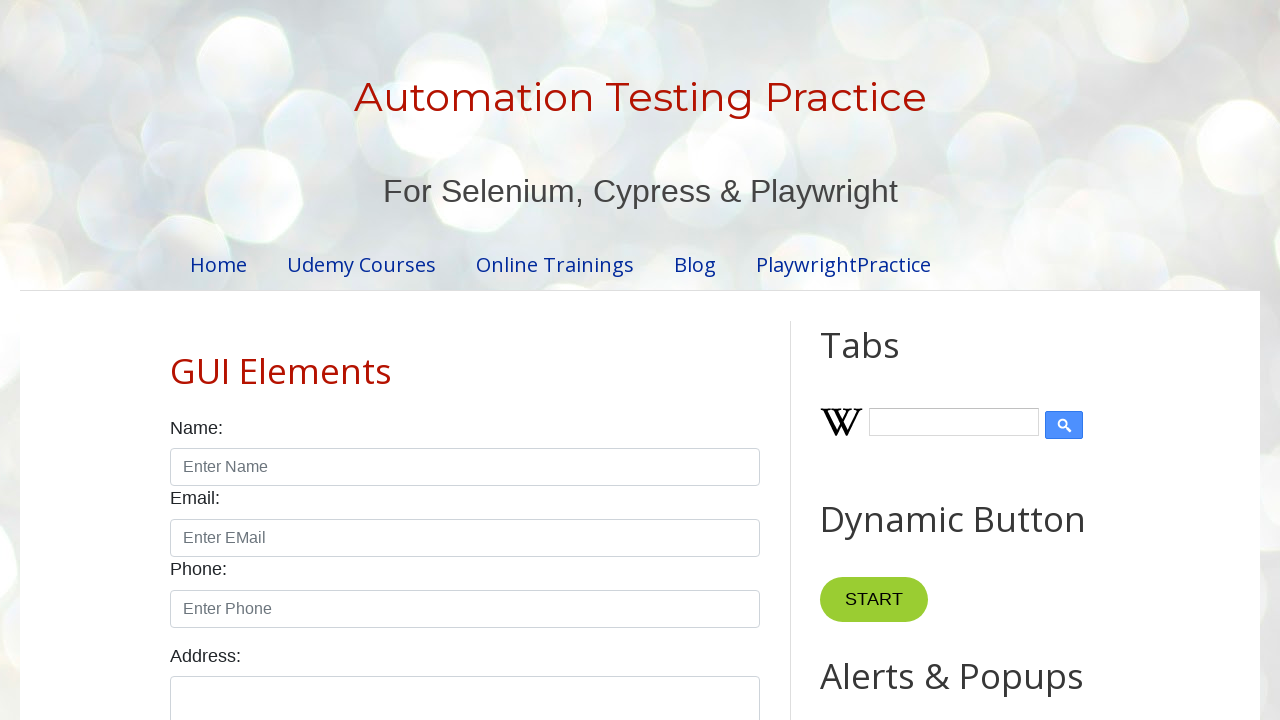

Total checkboxes found: 7
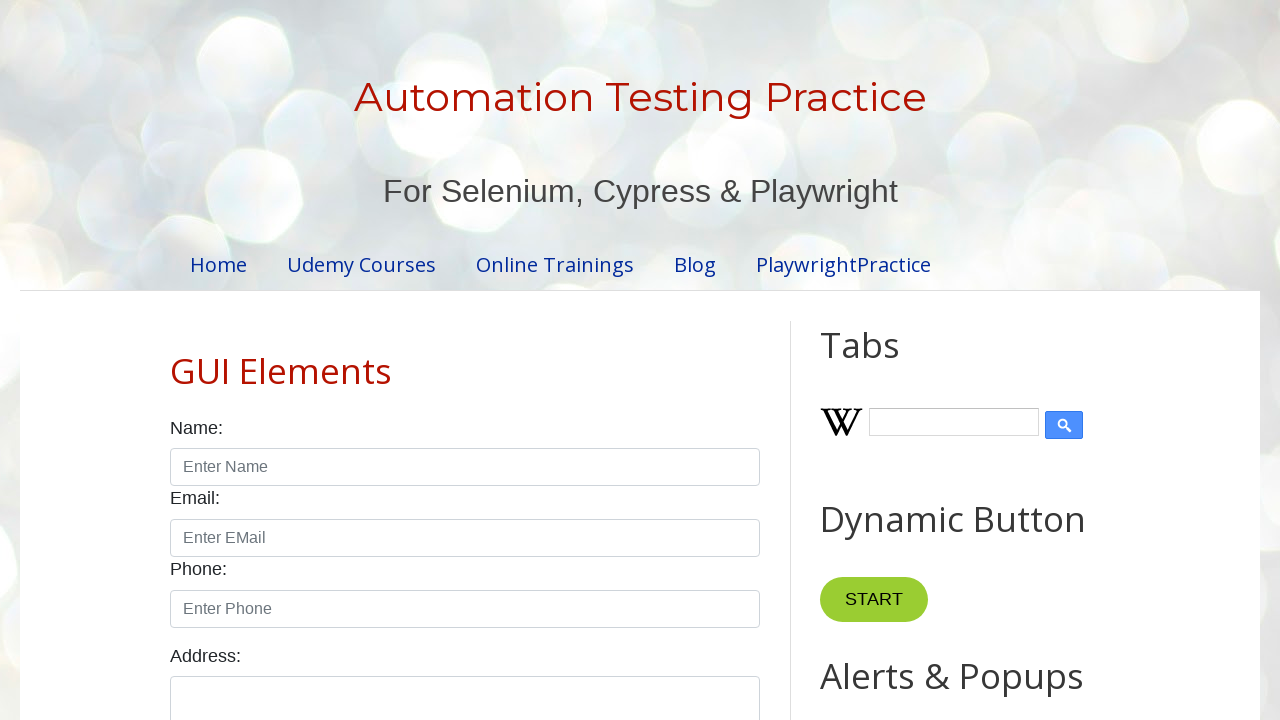

Checked checkbox at index 6 at (262, 361) on xpath=//div[@class='form-check form-check-inline']/input[@type='checkbox'] >> nt
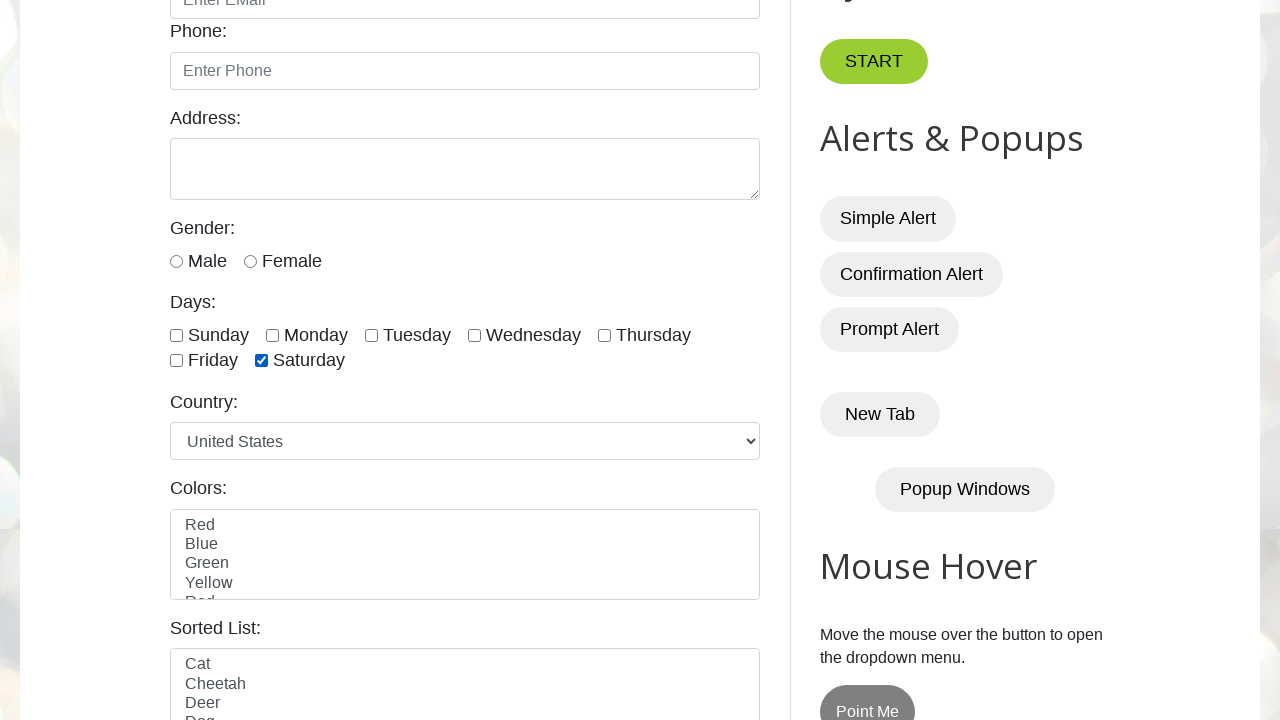

Checked checkbox at index 5 at (176, 361) on xpath=//div[@class='form-check form-check-inline']/input[@type='checkbox'] >> nt
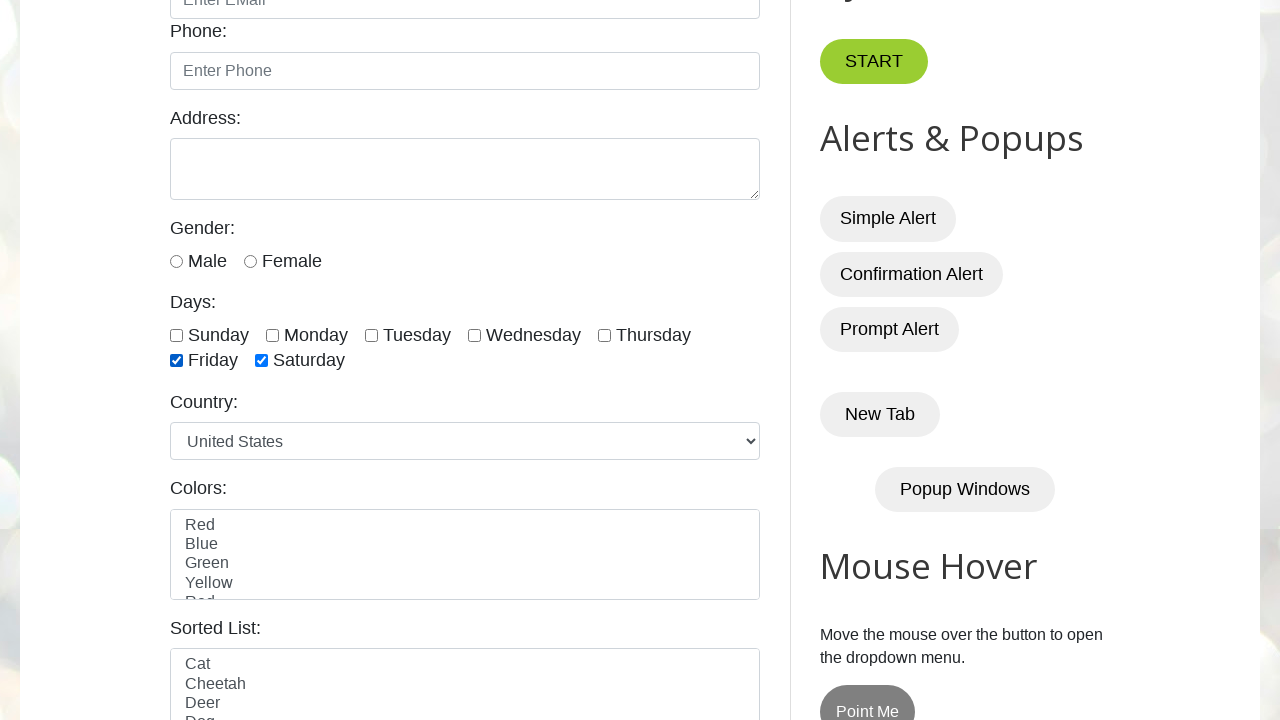

Checked checkbox at index 4 at (604, 335) on xpath=//div[@class='form-check form-check-inline']/input[@type='checkbox'] >> nt
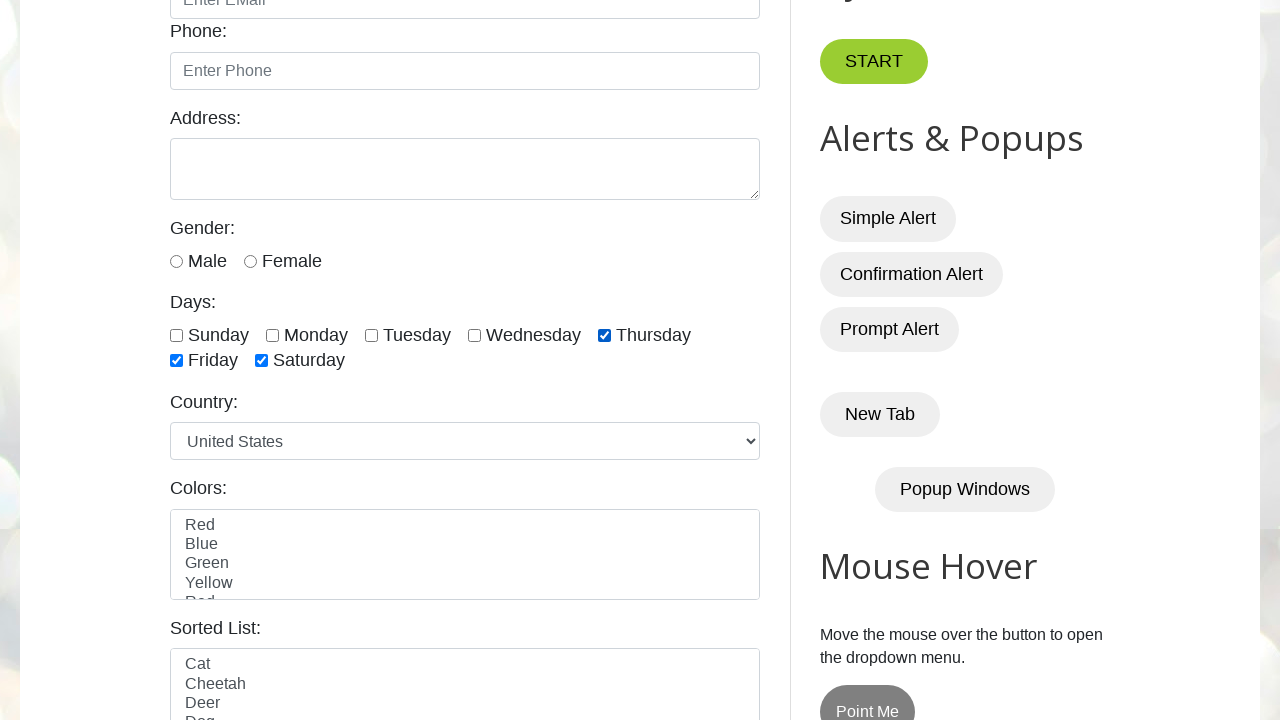

Waited 2 seconds to observe checkbox state after checking last 3
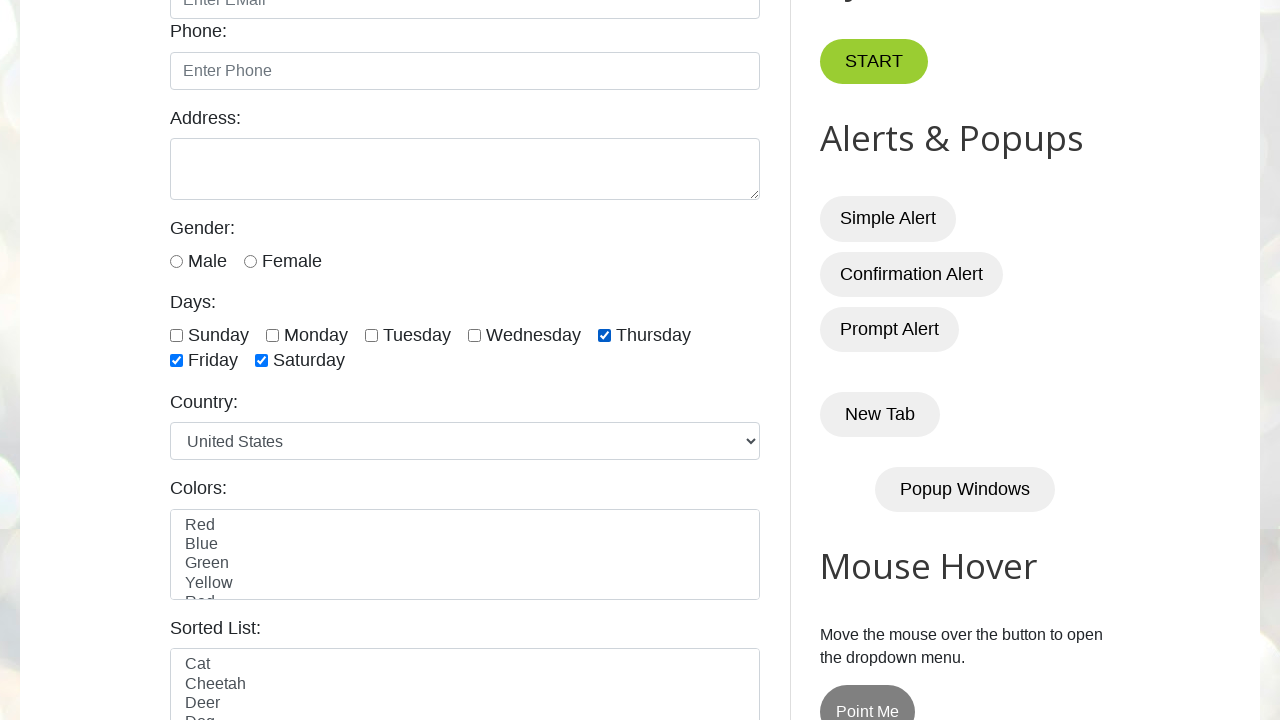

Unchecked checkbox at index 6 at (262, 361) on xpath=//div[@class='form-check form-check-inline']/input[@type='checkbox'] >> nt
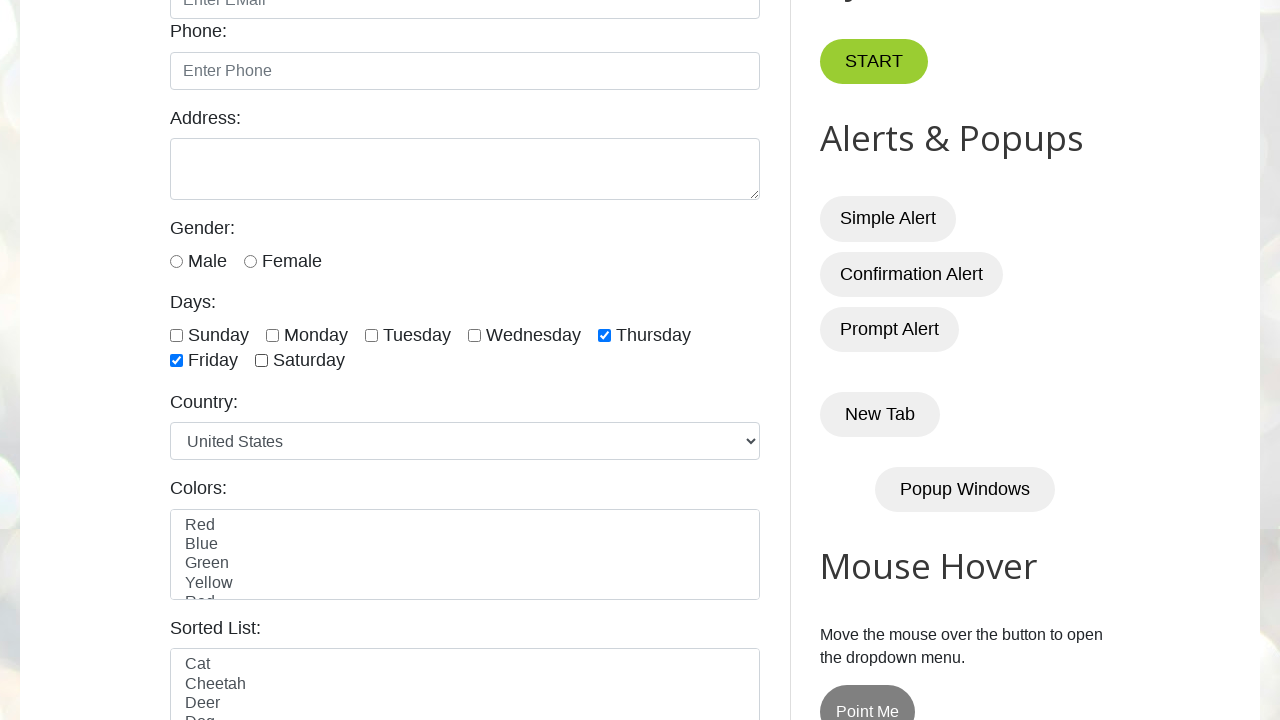

Unchecked checkbox at index 5 at (176, 361) on xpath=//div[@class='form-check form-check-inline']/input[@type='checkbox'] >> nt
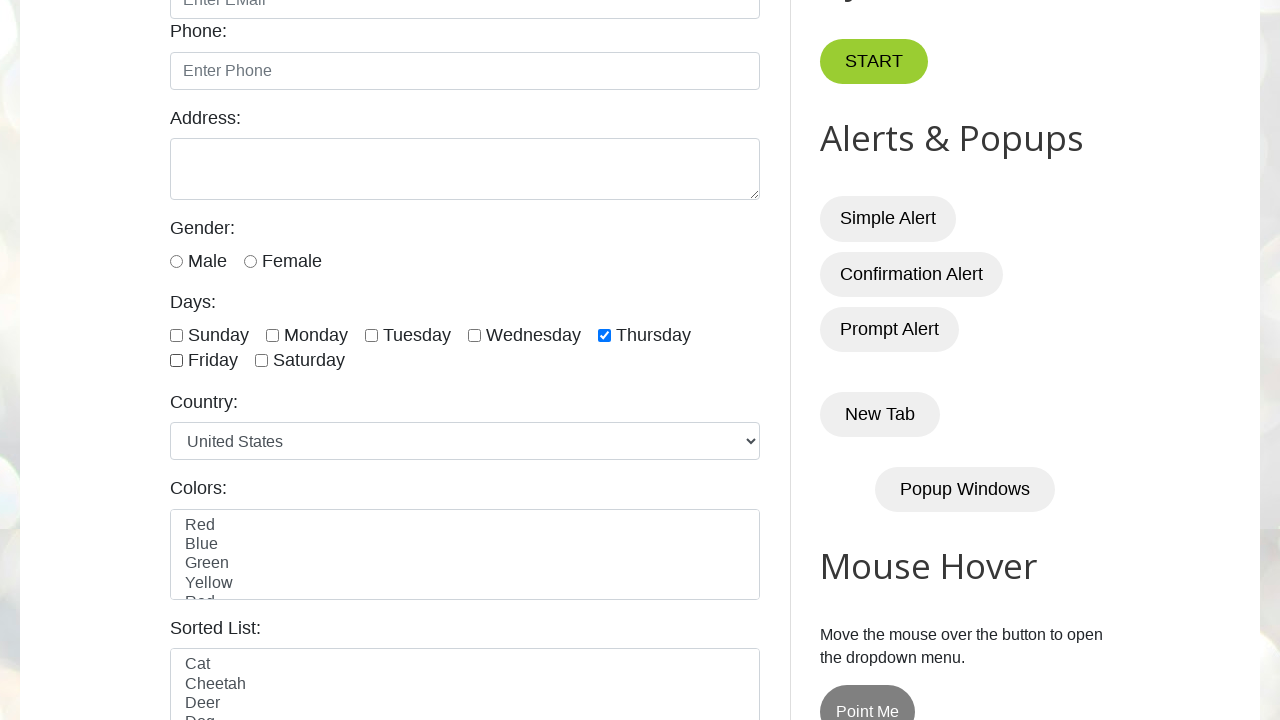

Unchecked checkbox at index 4 at (604, 335) on xpath=//div[@class='form-check form-check-inline']/input[@type='checkbox'] >> nt
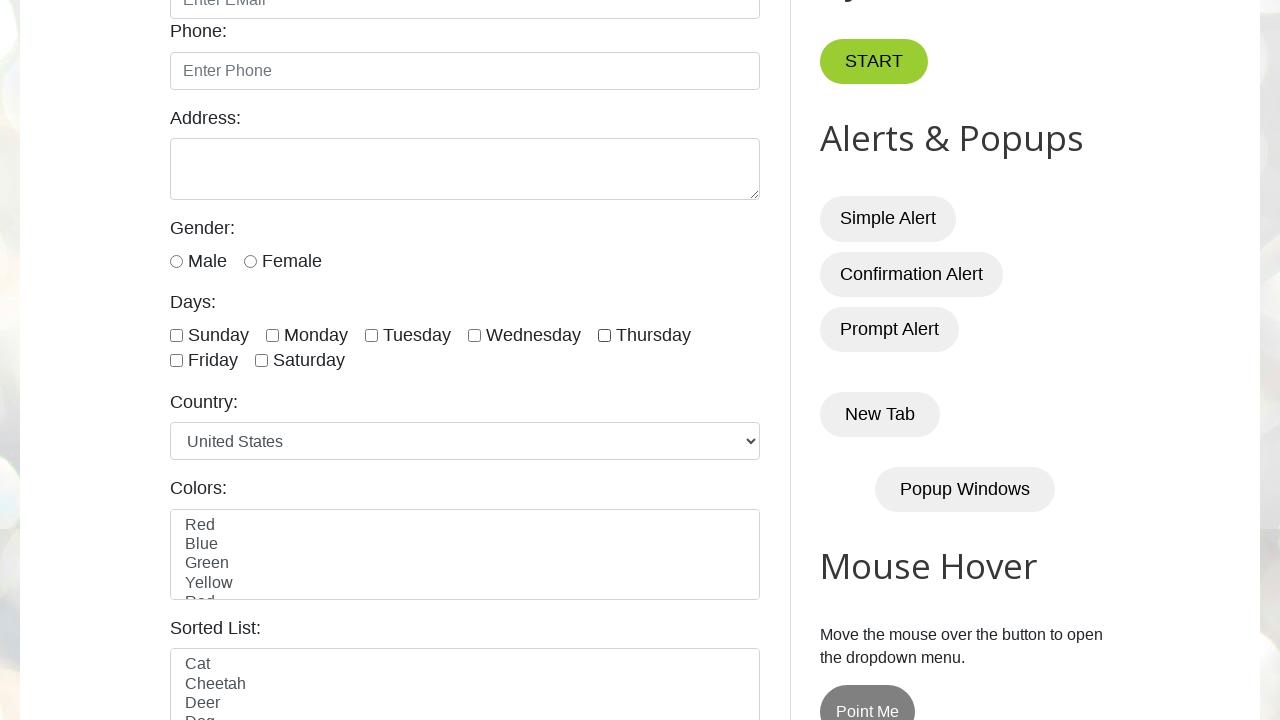

Waited 2 seconds to observe checkbox state after unchecking last 3
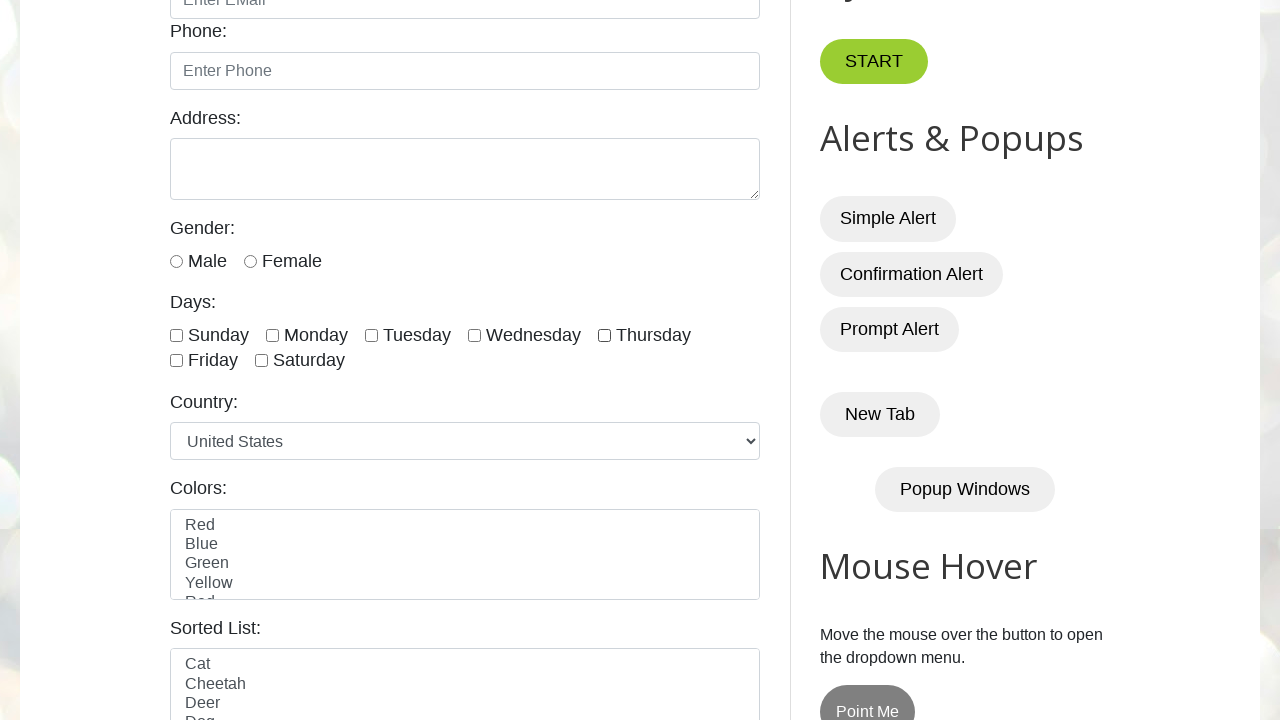

Checked a checkbox at (176, 335) on xpath=//div[@class='form-check form-check-inline']/input[@type='checkbox'] >> nt
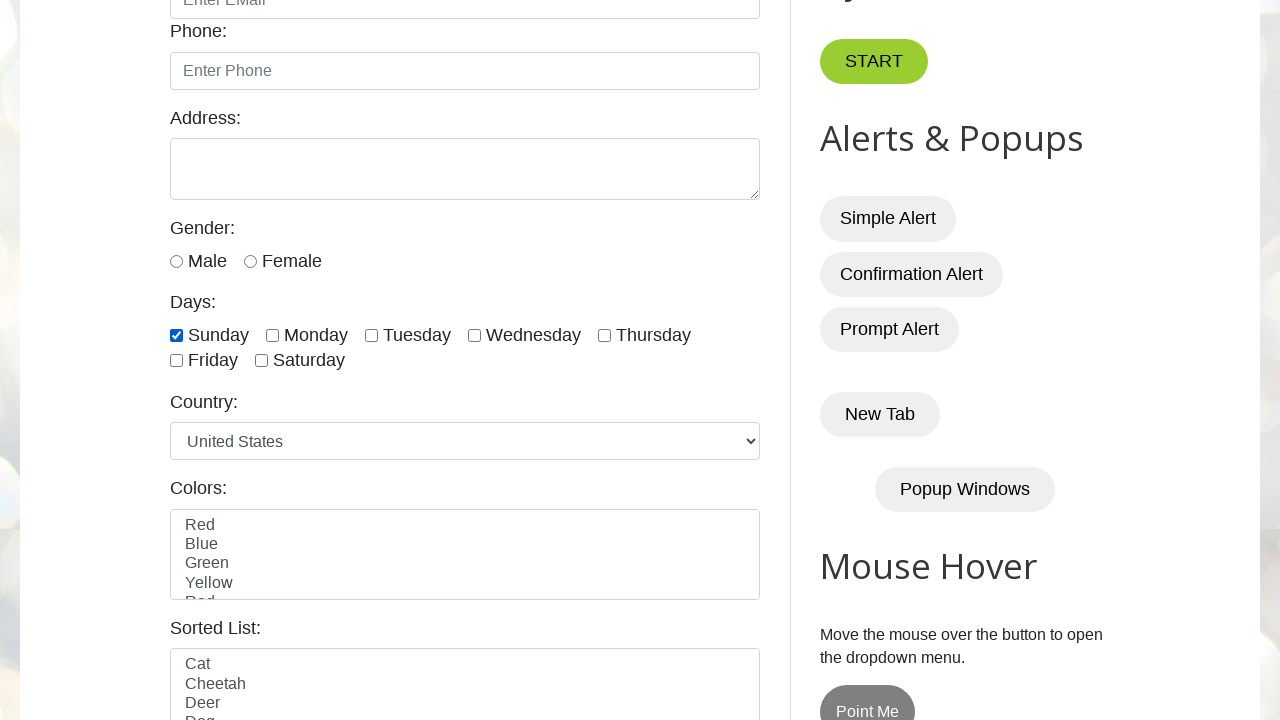

Checked a checkbox at (272, 335) on xpath=//div[@class='form-check form-check-inline']/input[@type='checkbox'] >> nt
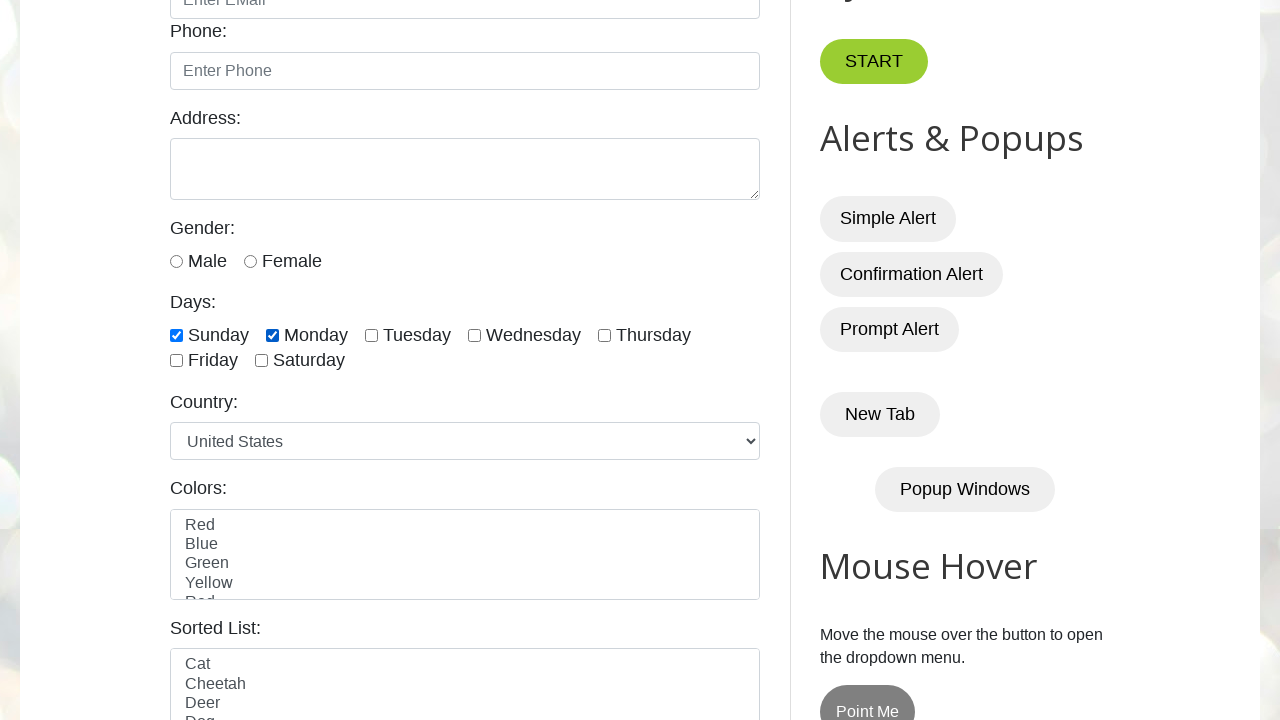

Checked a checkbox at (372, 335) on xpath=//div[@class='form-check form-check-inline']/input[@type='checkbox'] >> nt
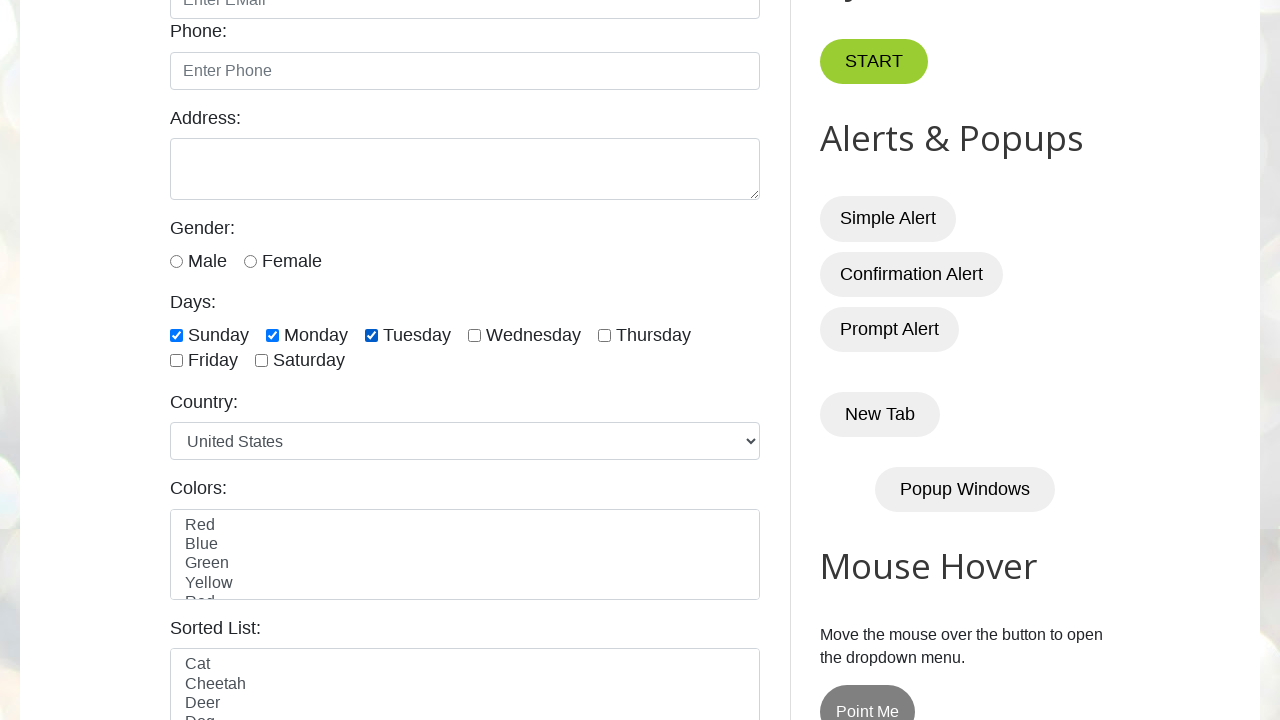

Checked a checkbox at (474, 335) on xpath=//div[@class='form-check form-check-inline']/input[@type='checkbox'] >> nt
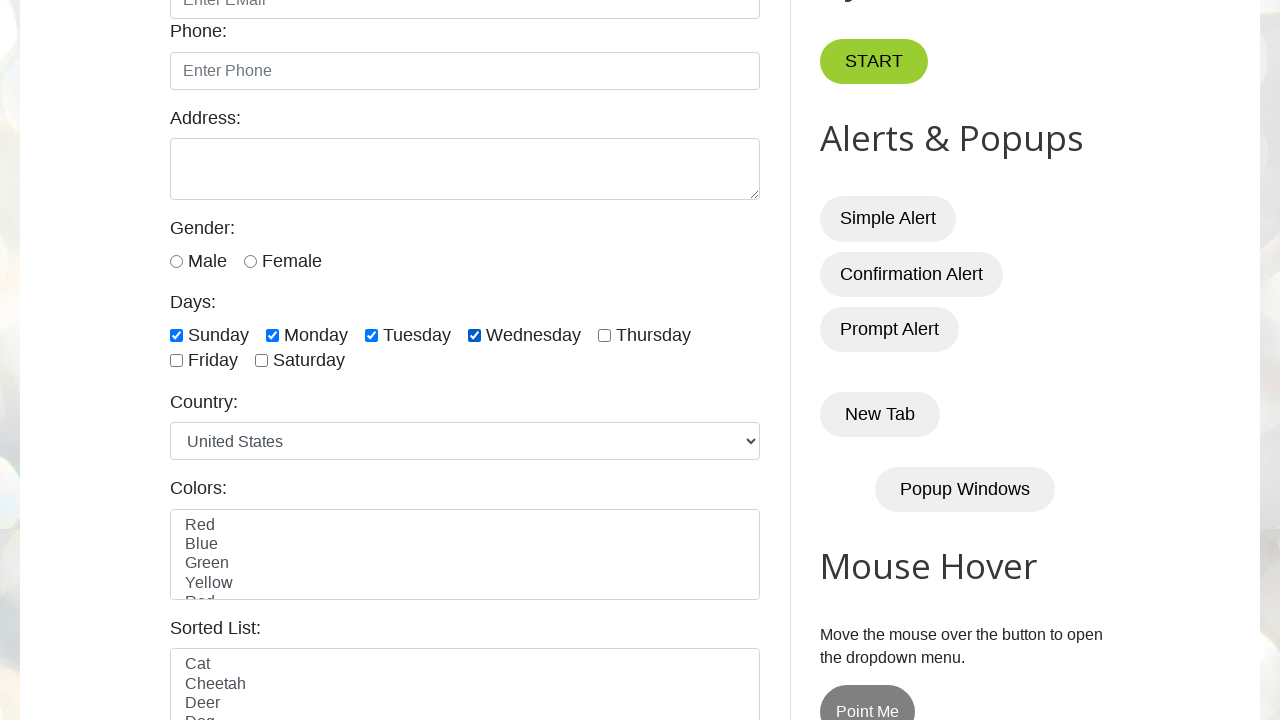

Checked a checkbox at (604, 335) on xpath=//div[@class='form-check form-check-inline']/input[@type='checkbox'] >> nt
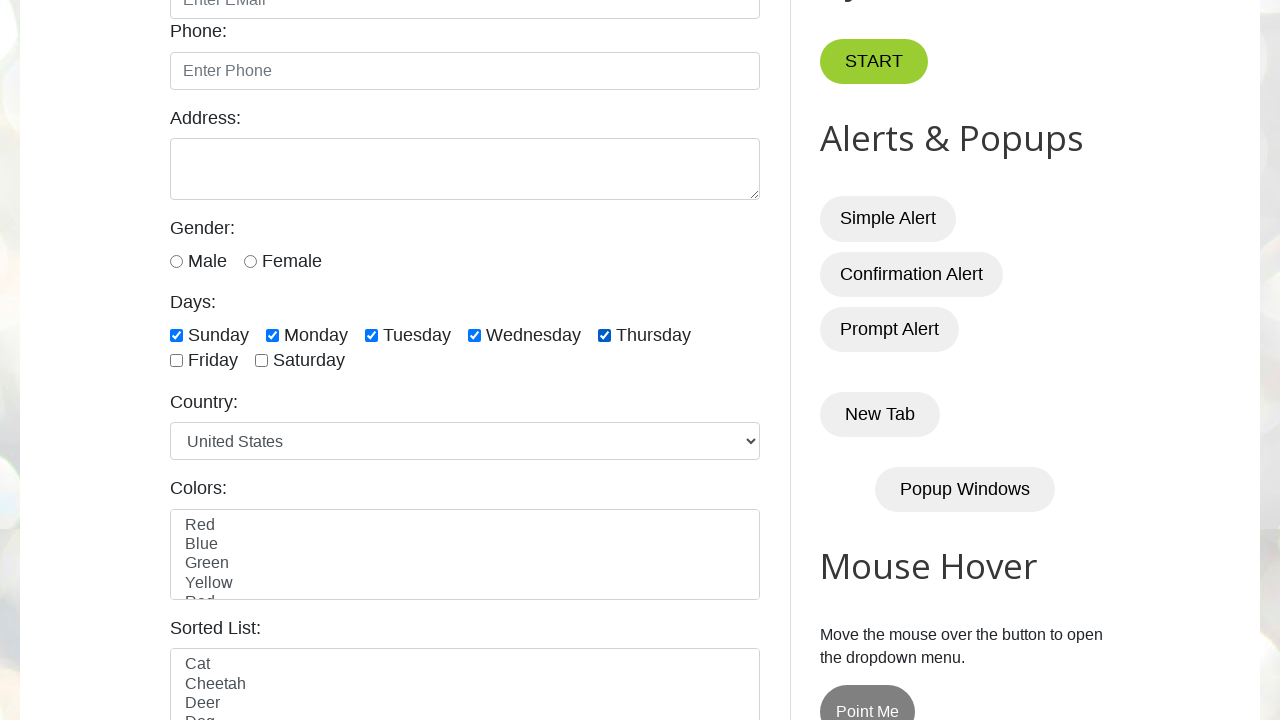

Checked a checkbox at (176, 361) on xpath=//div[@class='form-check form-check-inline']/input[@type='checkbox'] >> nt
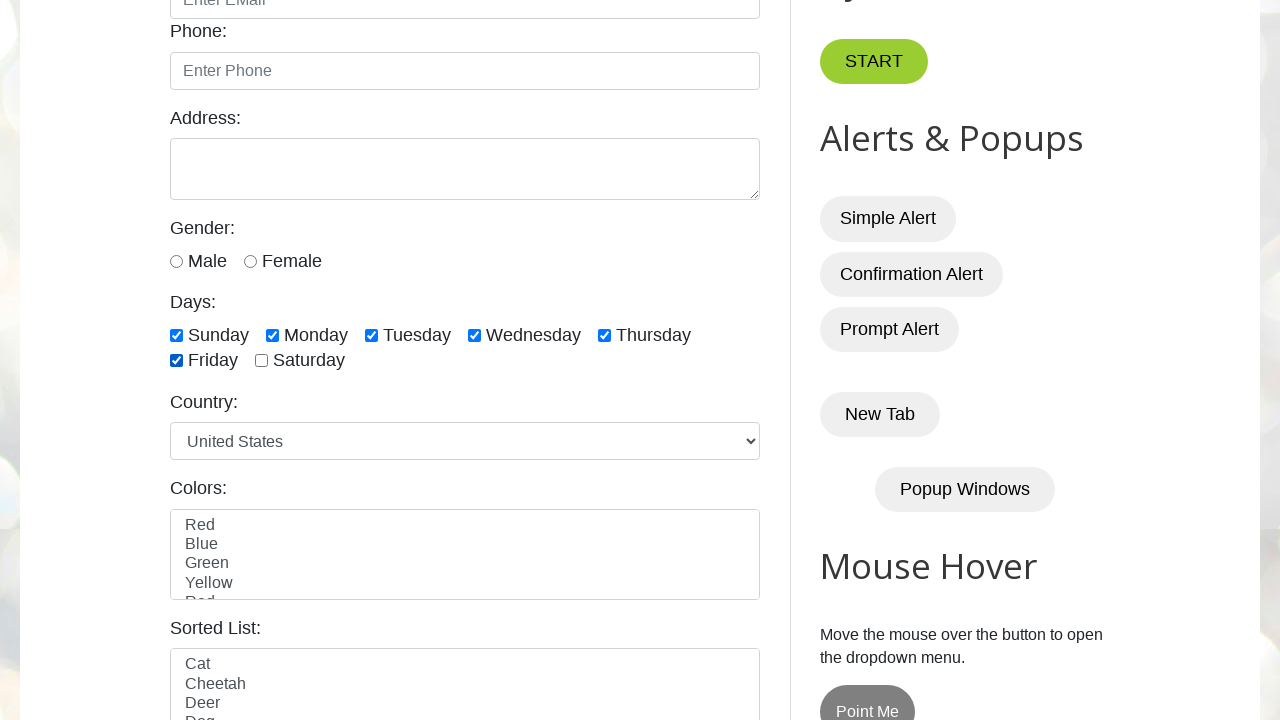

Checked a checkbox at (262, 361) on xpath=//div[@class='form-check form-check-inline']/input[@type='checkbox'] >> nt
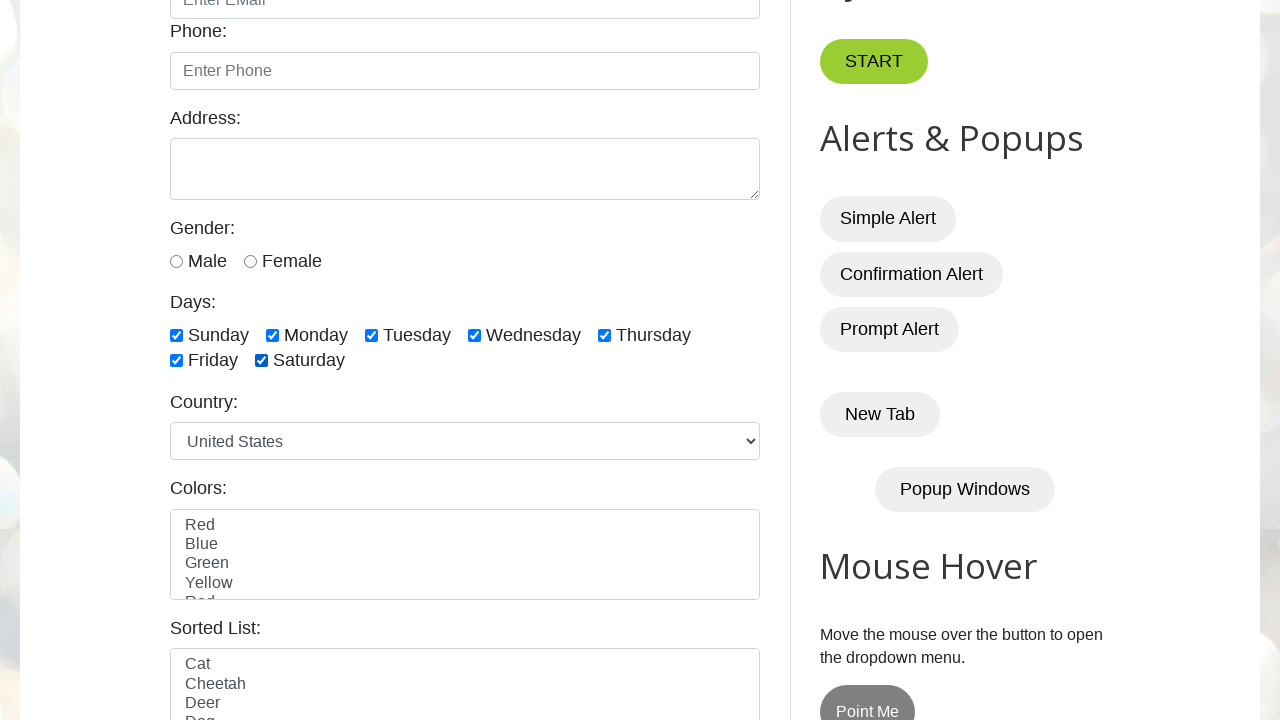

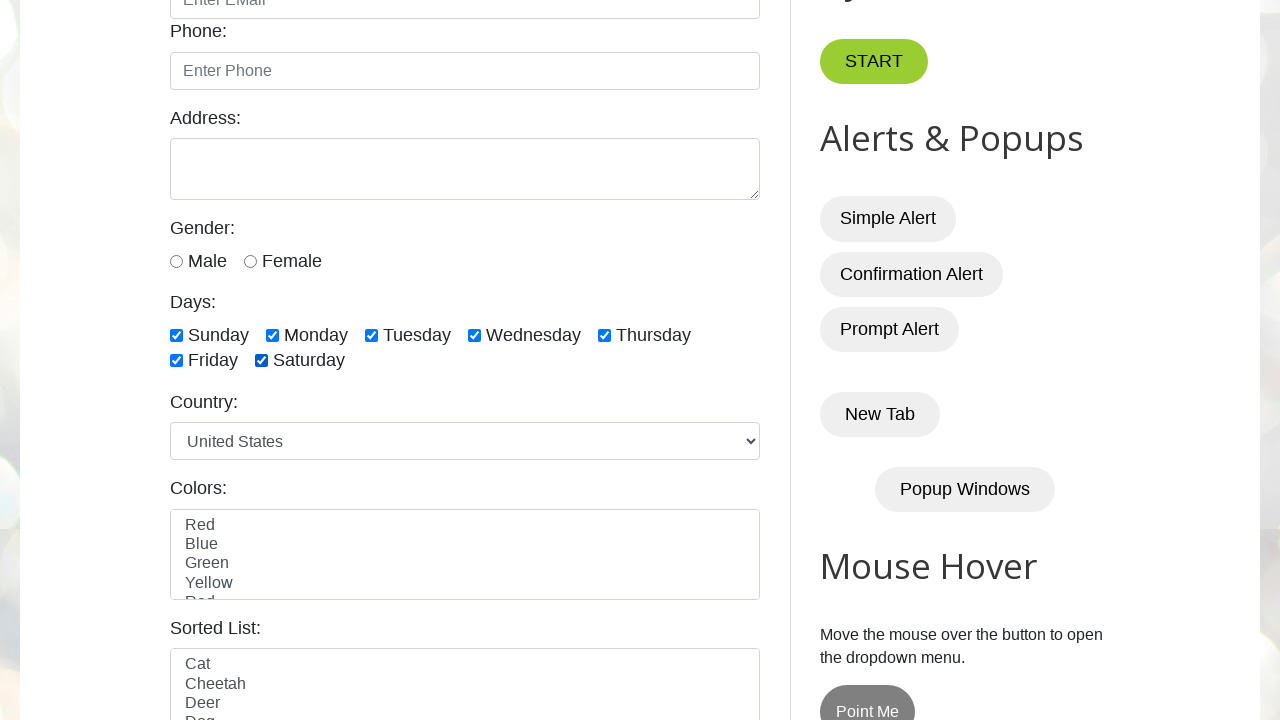